Tests mouse interaction features including hover, click, double-click, and right-click actions on a practice automation page

Starting URL: https://rahulshettyacademy.com/AutomationPractice/

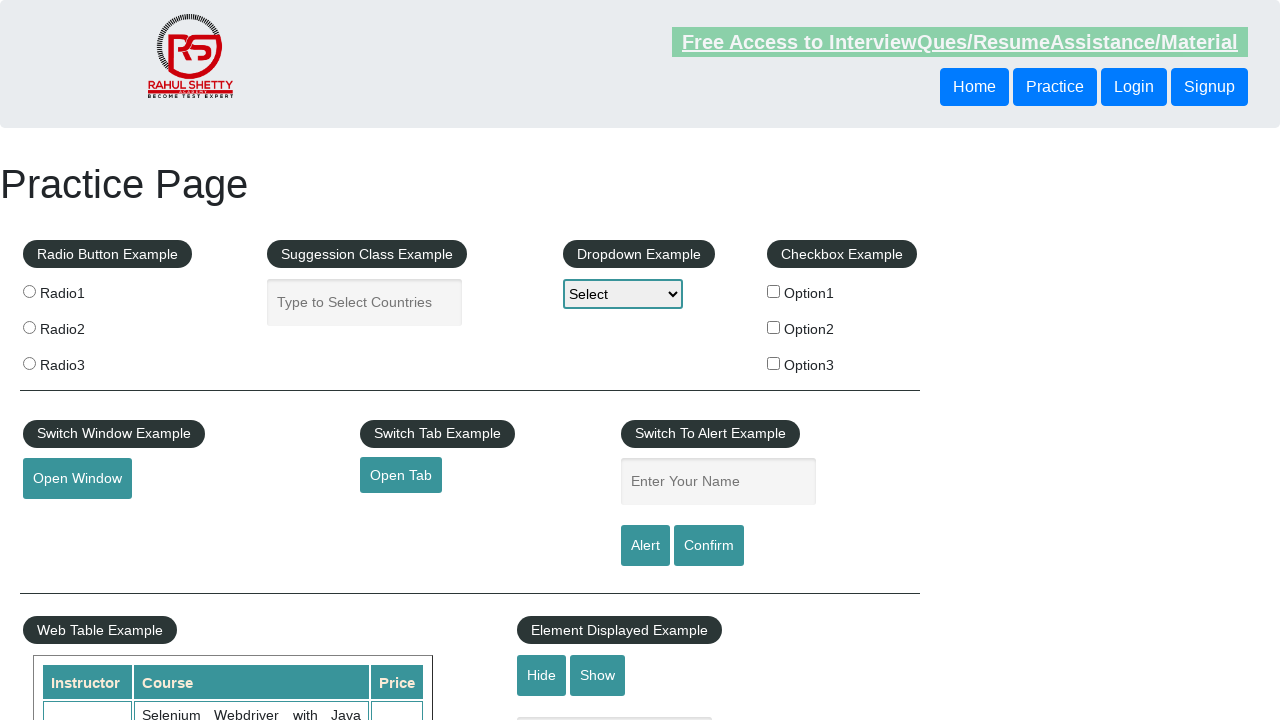

Hovered over the mousehover element at (83, 361) on #mousehover
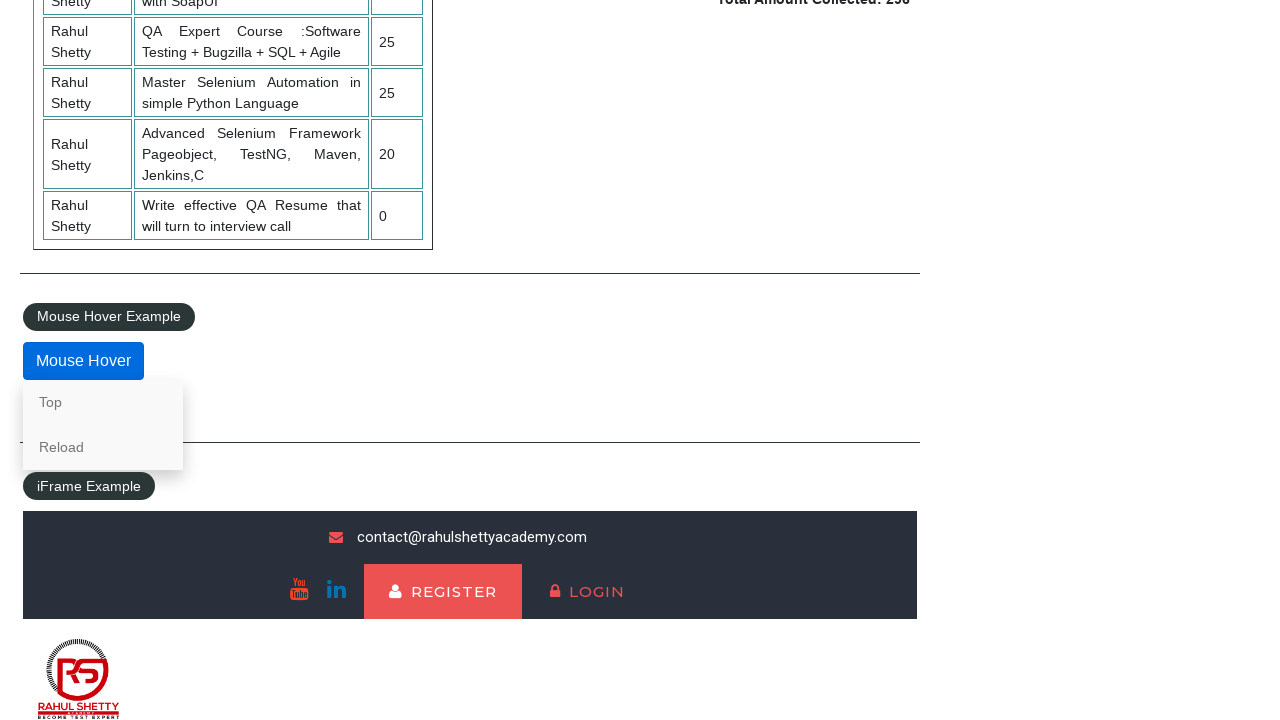

Clicked on the 'Top' link that appeared after hover at (103, 402) on xpath=//a[contains(@href,'#top')]
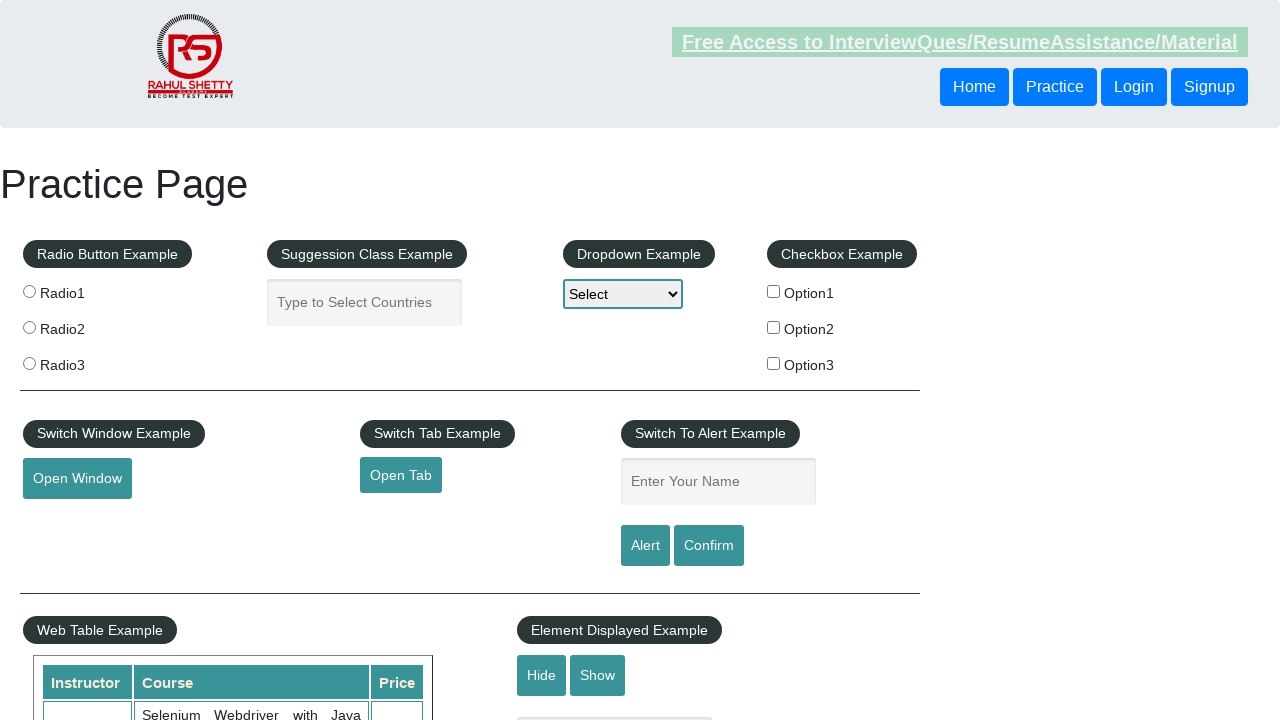

Double-clicked on the mousehover element at (83, 361) on #mousehover
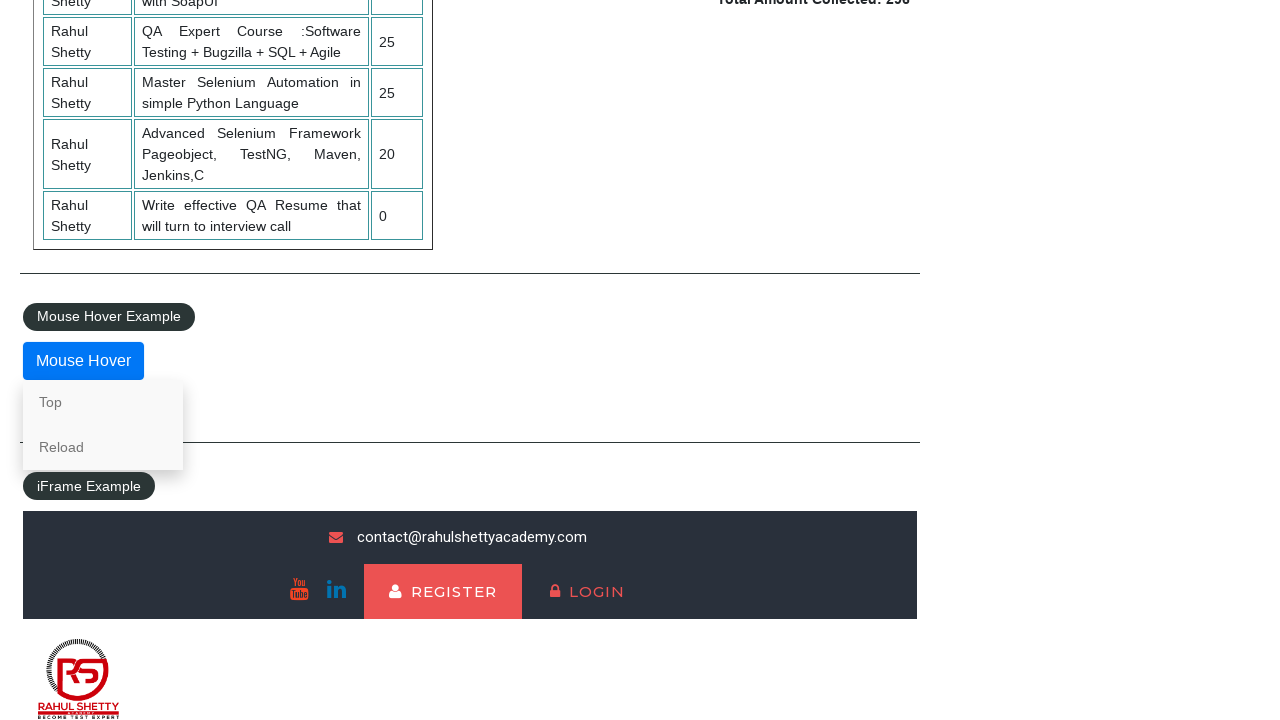

Right-clicked on the mousehover element at (83, 361) on #mousehover
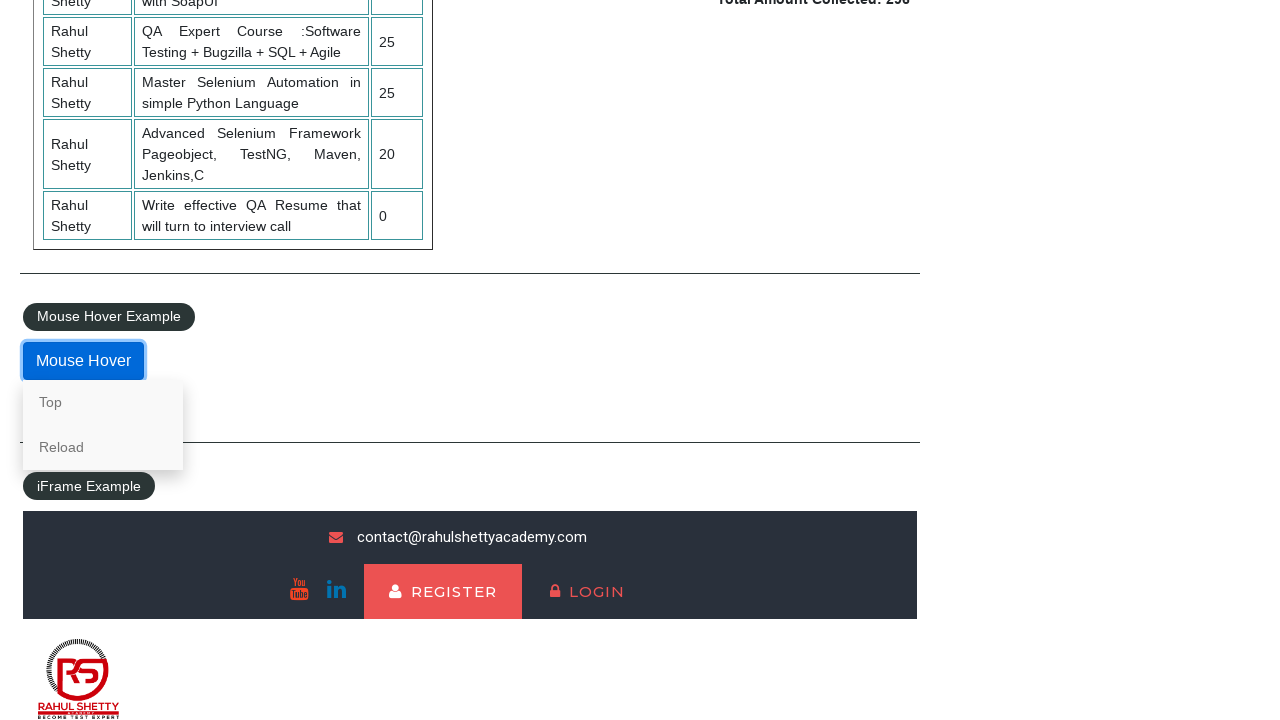

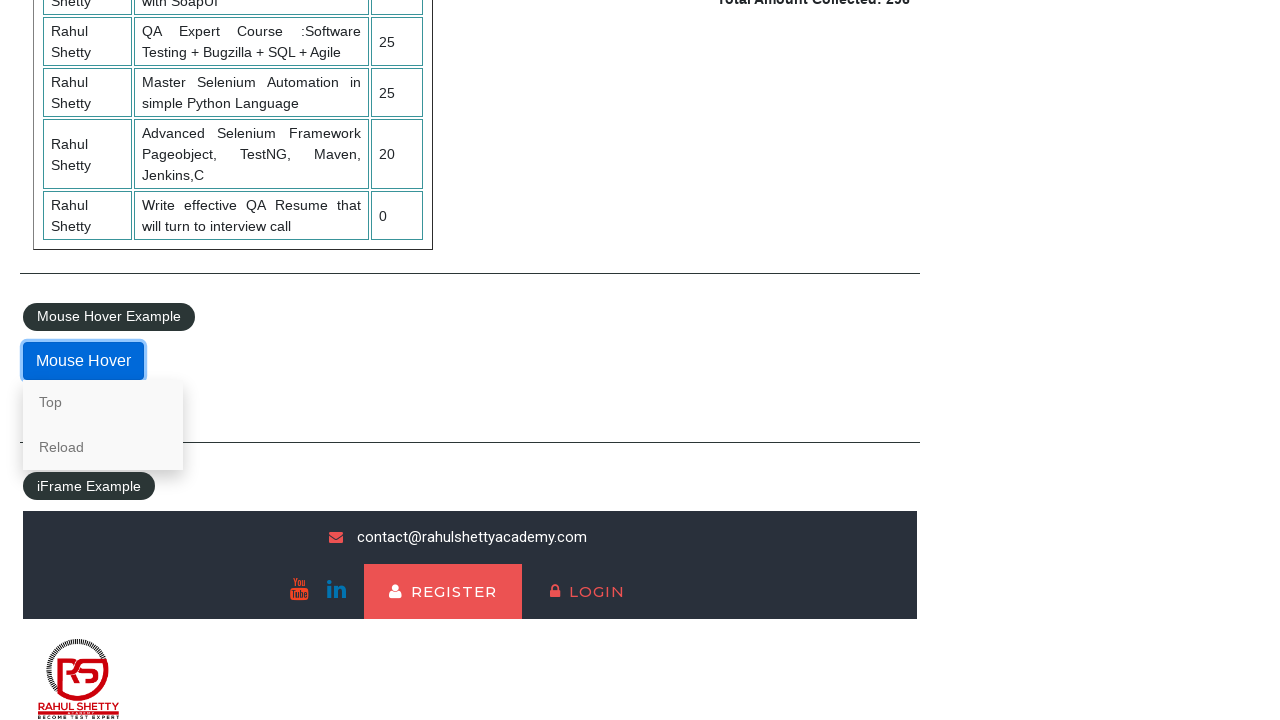